Calculates the sum of two numbers displayed on the page, selects the calculated sum from a dropdown menu, and submits the form

Starting URL: http://suninjuly.github.io/selects2.html

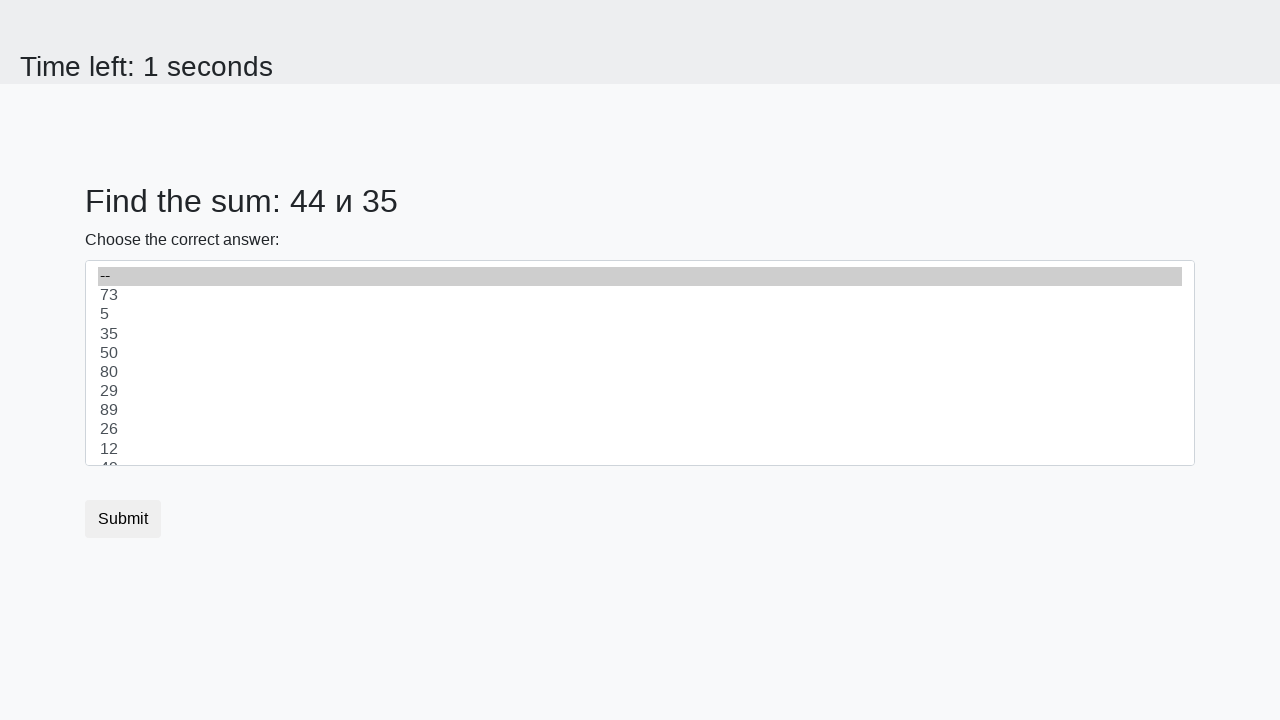

Located first number element (#num1)
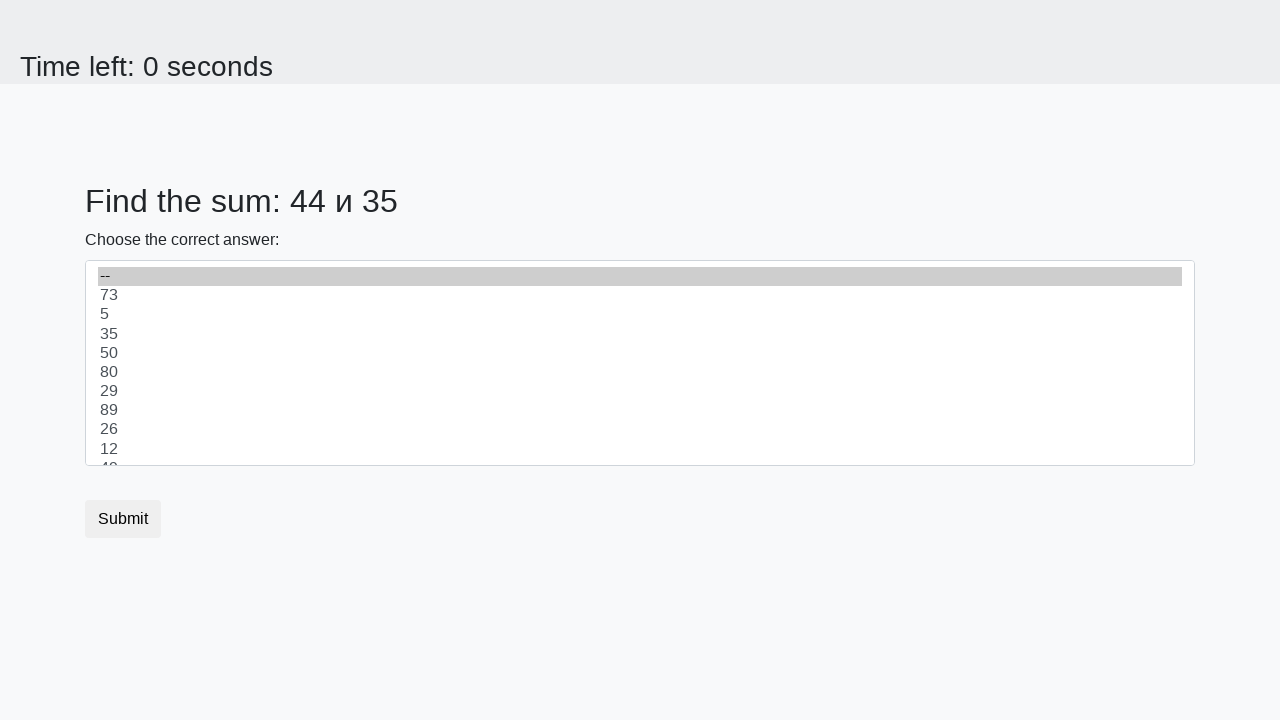

Retrieved text content from first number element
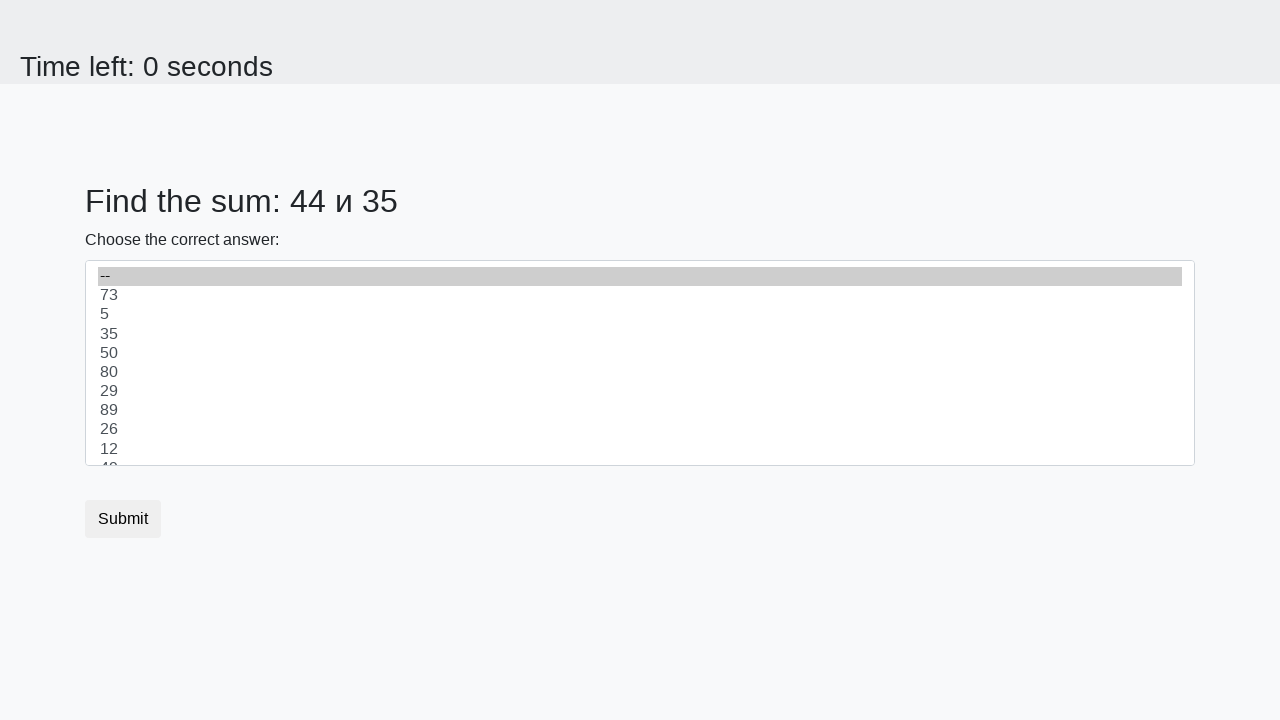

Located second number element (#num2)
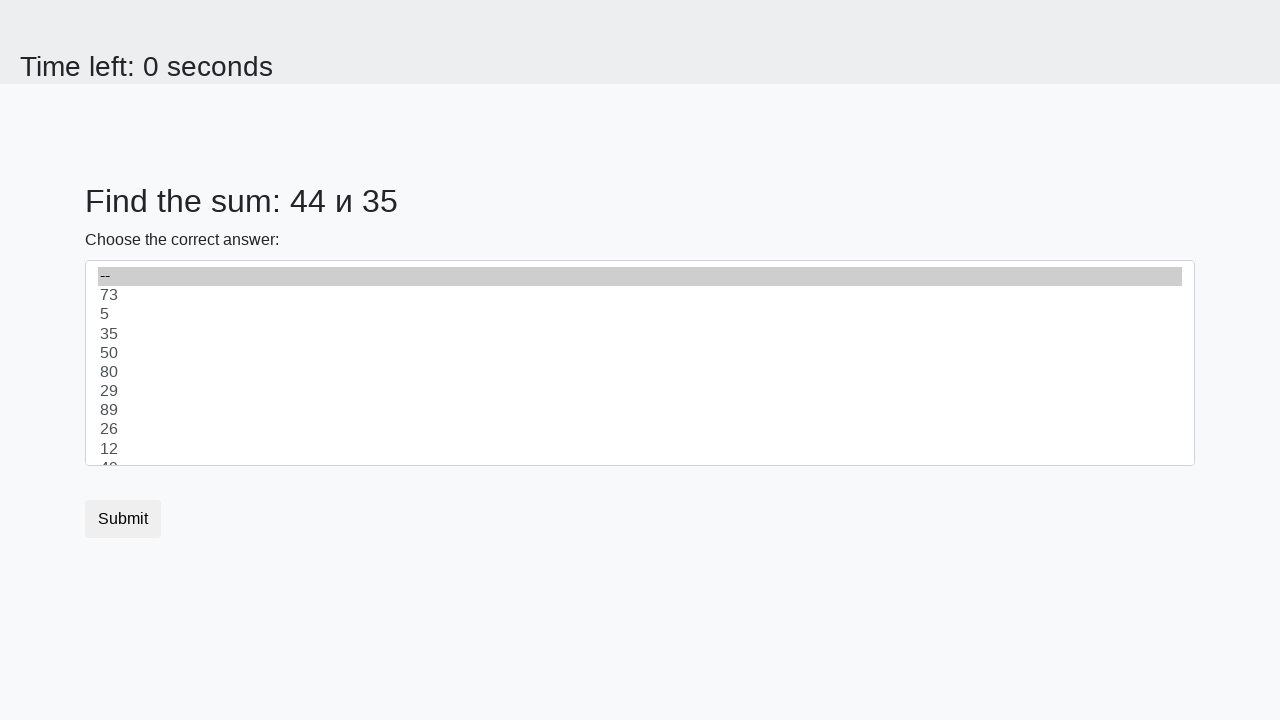

Retrieved text content from second number element
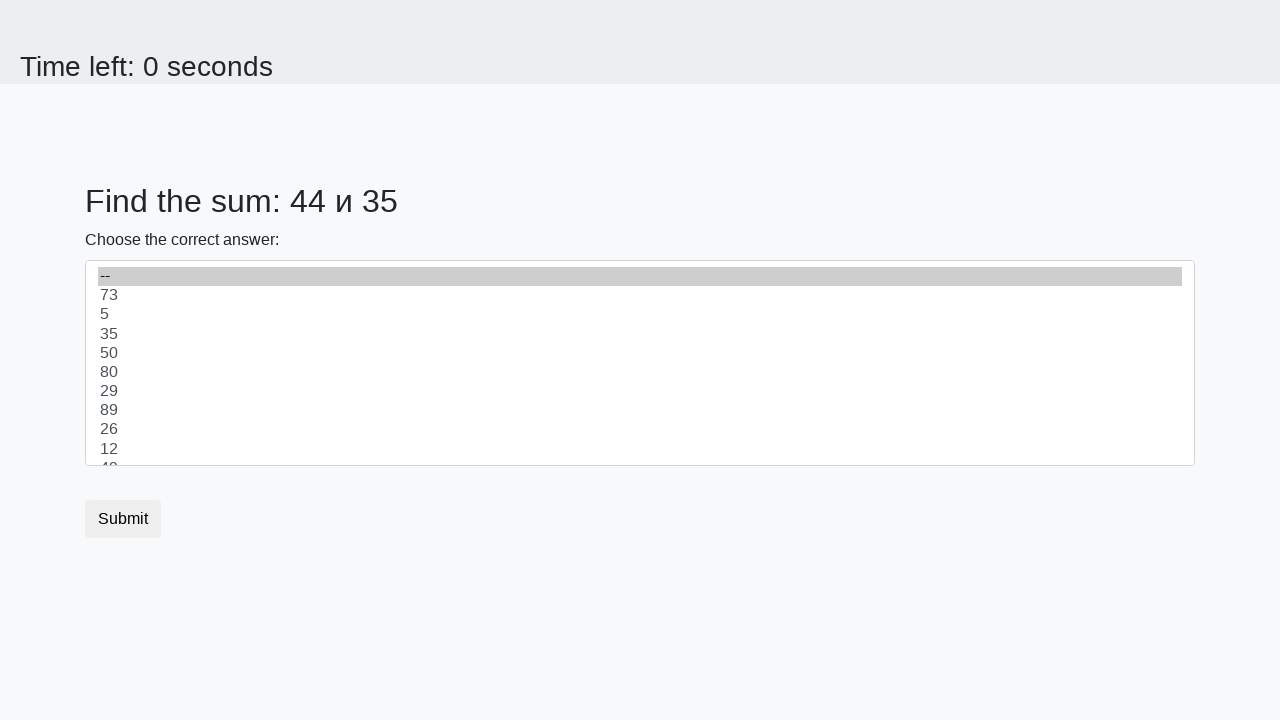

Calculated sum: 44 + 35 = 79
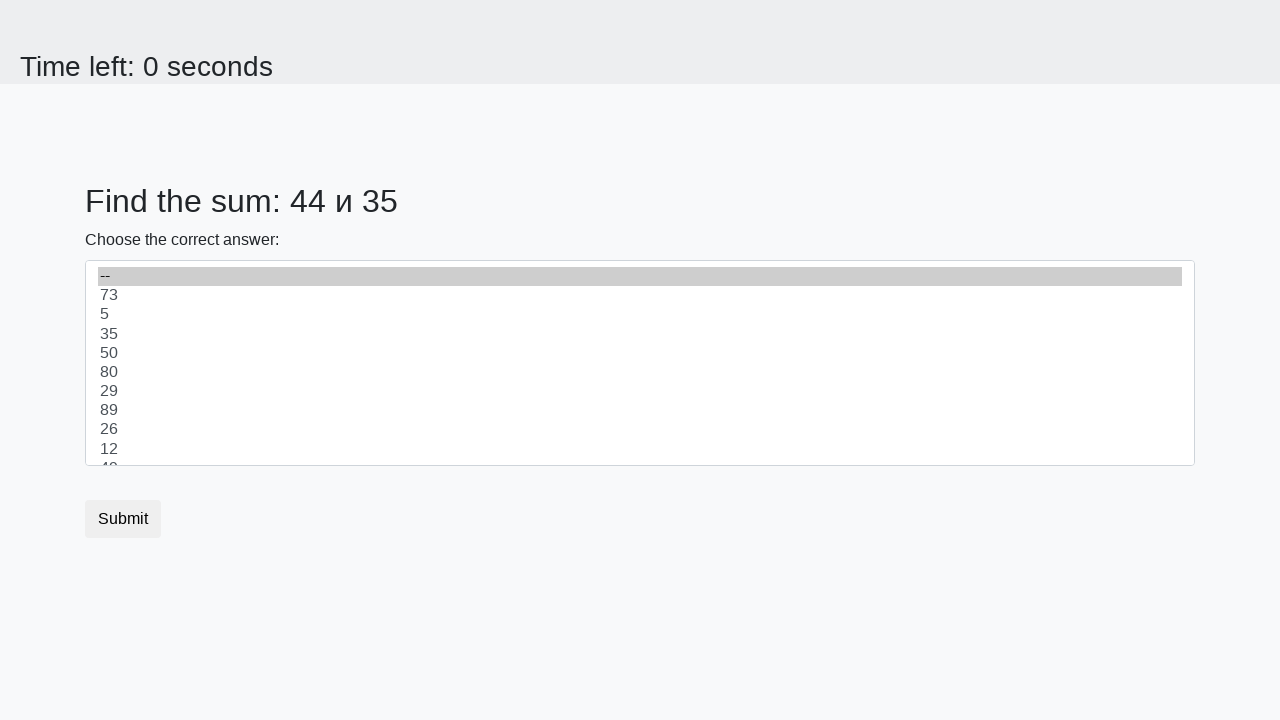

Selected calculated sum '79' from dropdown menu on #dropdown
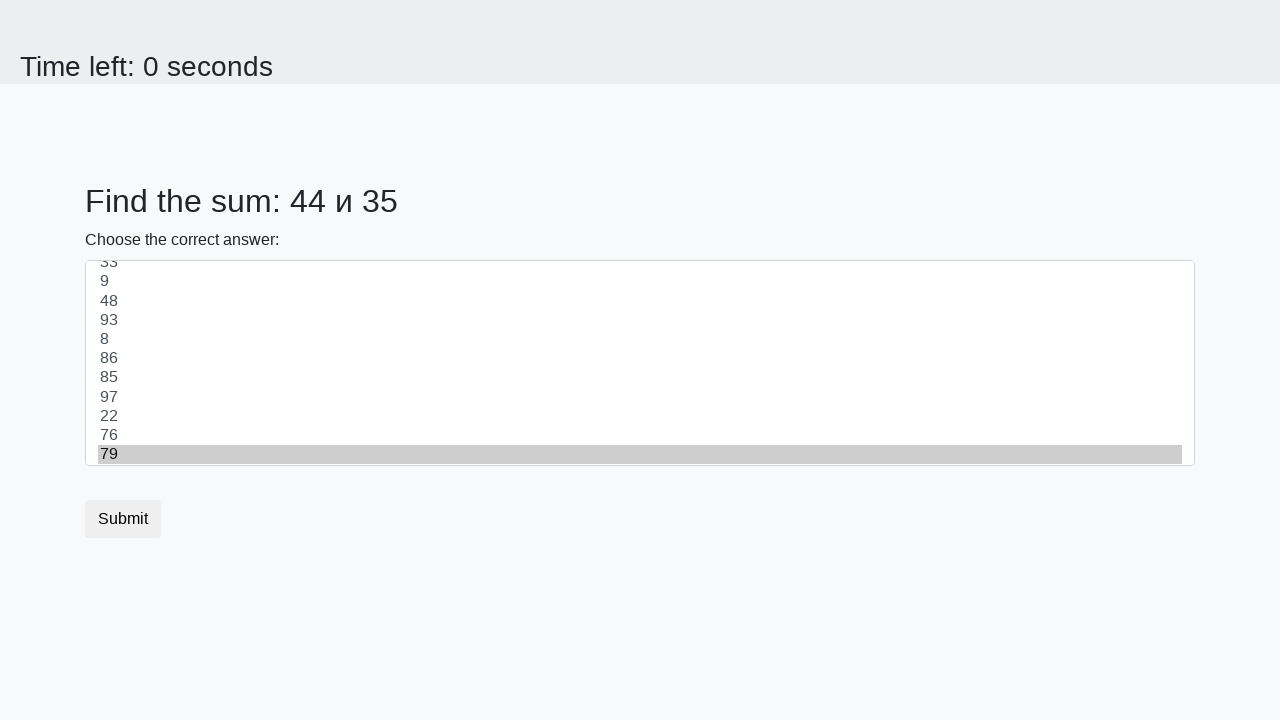

Clicked submit button to submit form at (123, 519) on button.btn
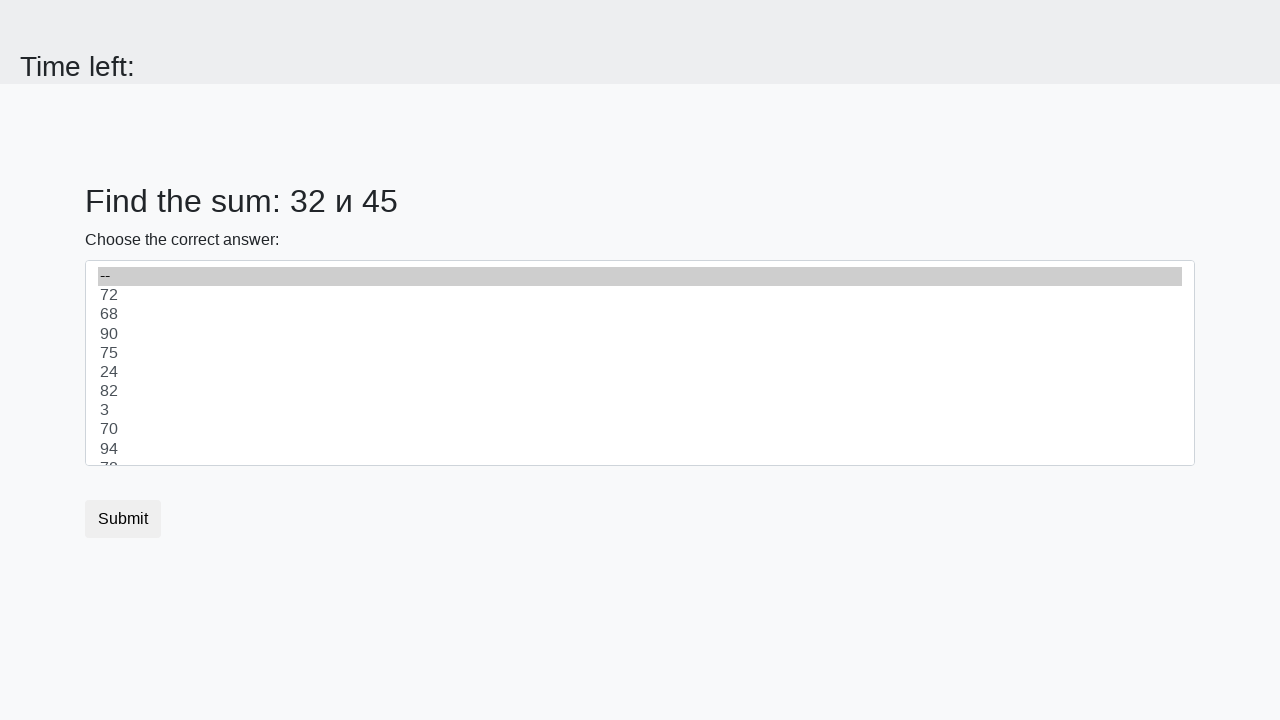

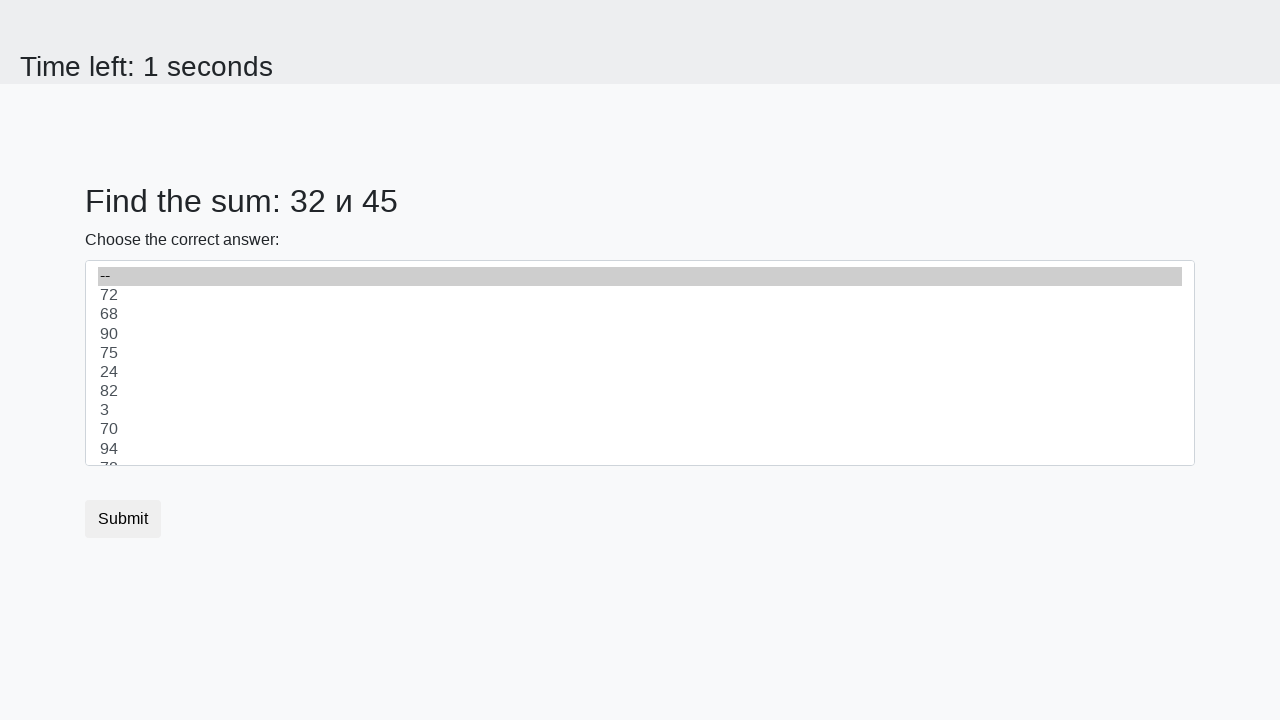